Tests scrolling to a specific element on the Selenium website using Actions class

Starting URL: https://www.selenium.dev/

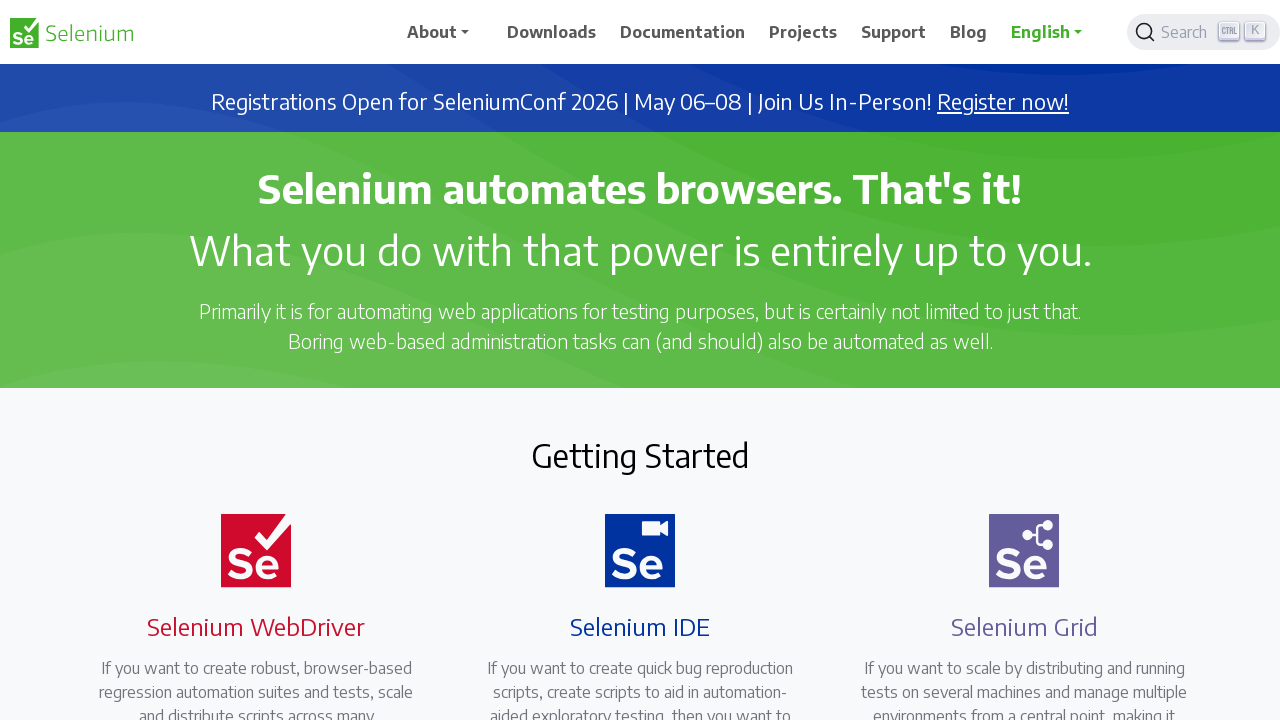

Located the news link element
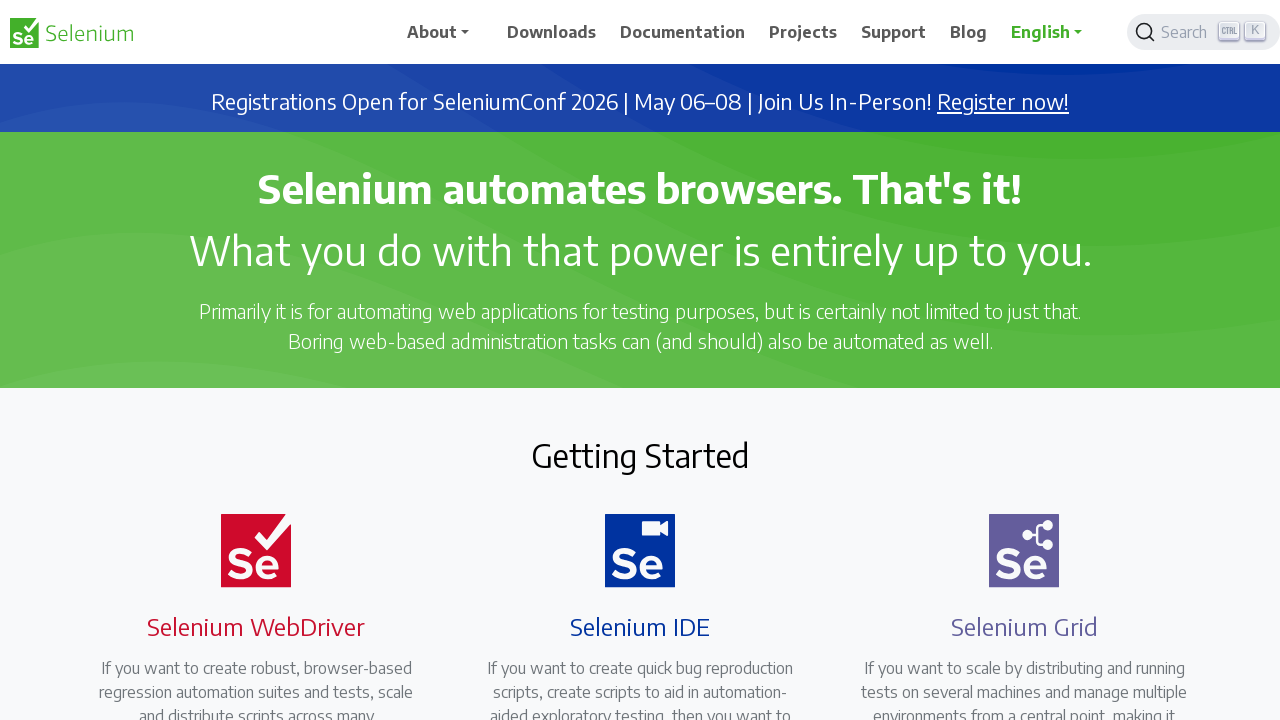

Scrolled to the news link element using Actions class
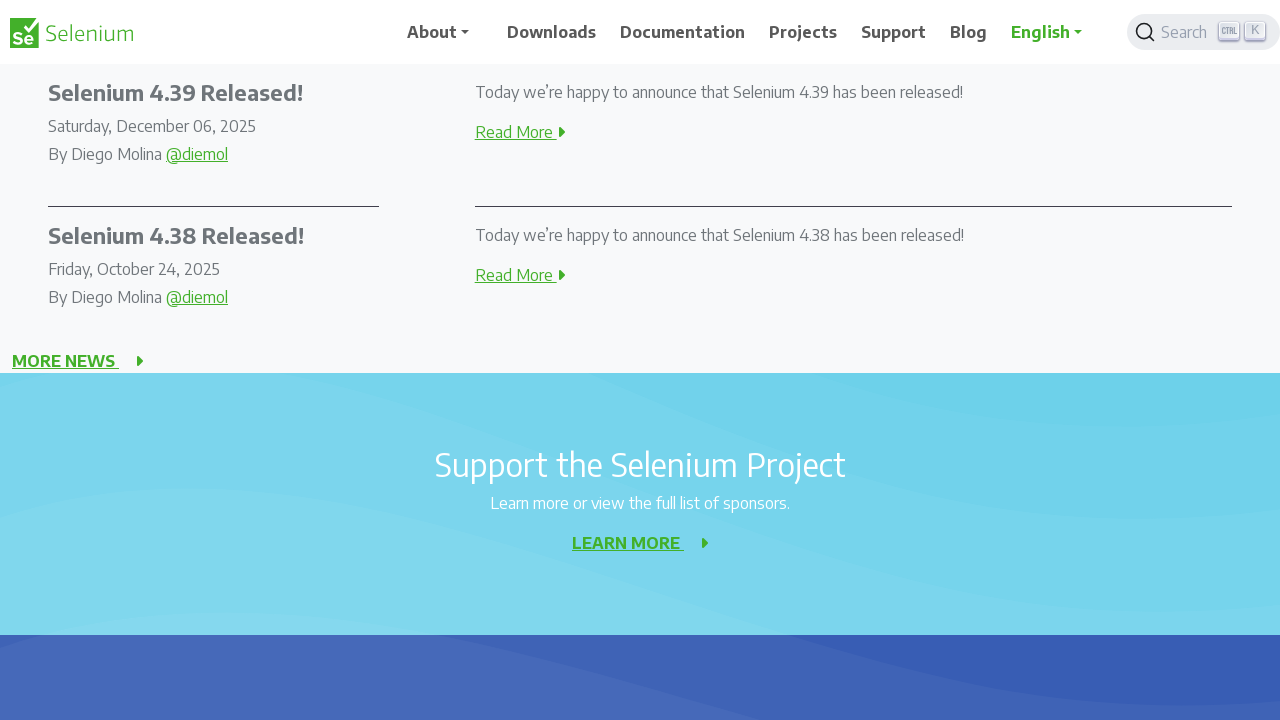

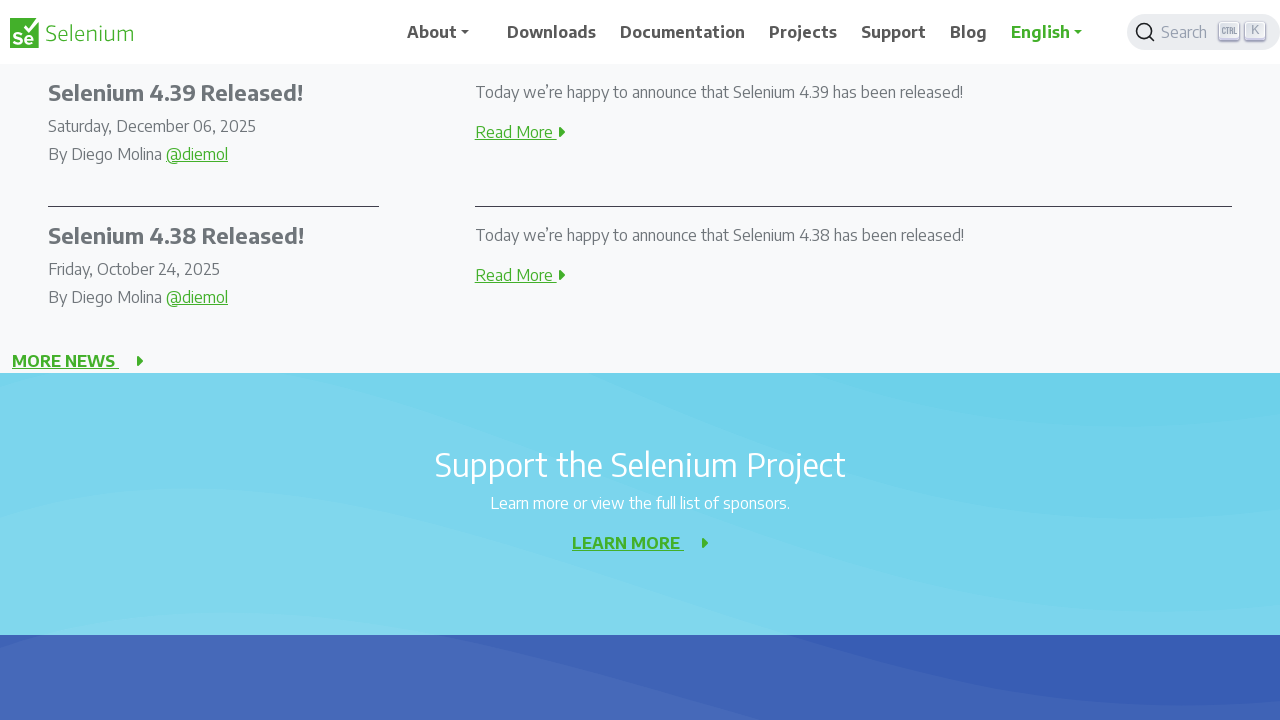